Performs a double-click action on an input element to trigger the double-click event

Starting URL: https://www.plus2net.com/javascript_tutorial/ondblclick-demo2.php

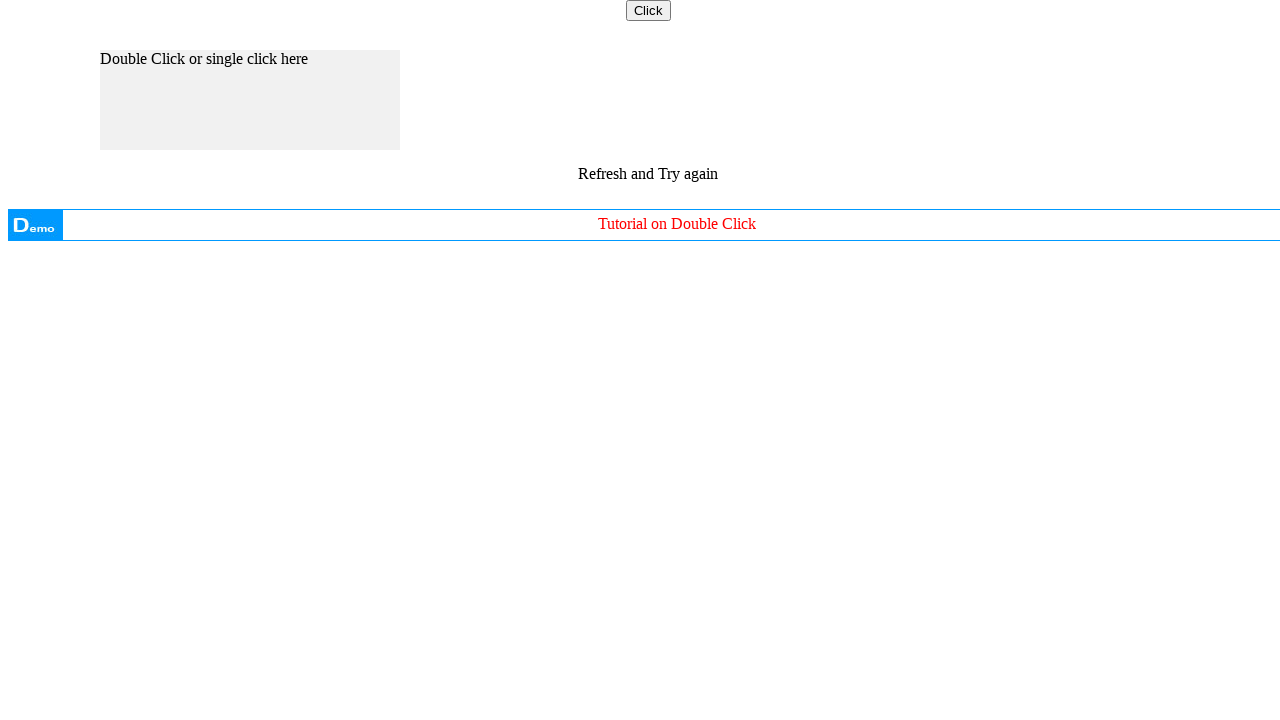

Navigated to double-click demo page
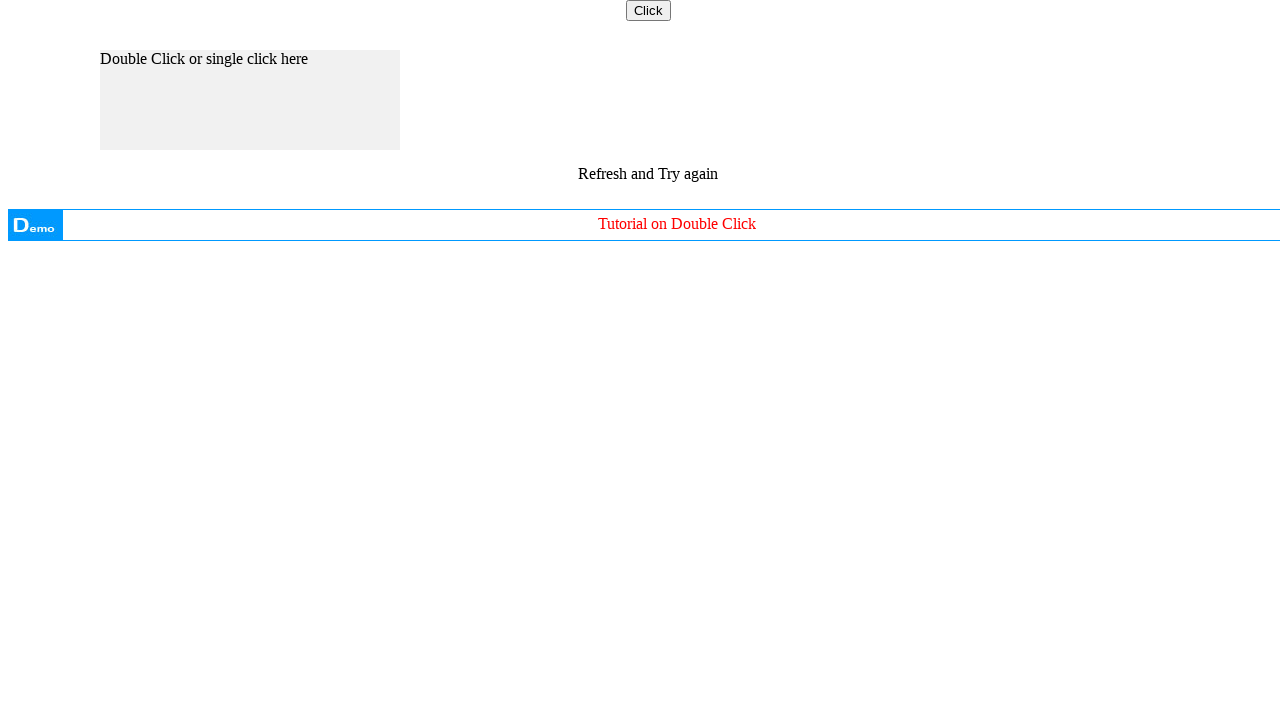

Performed double-click action on input element at (648, 10) on xpath=//input
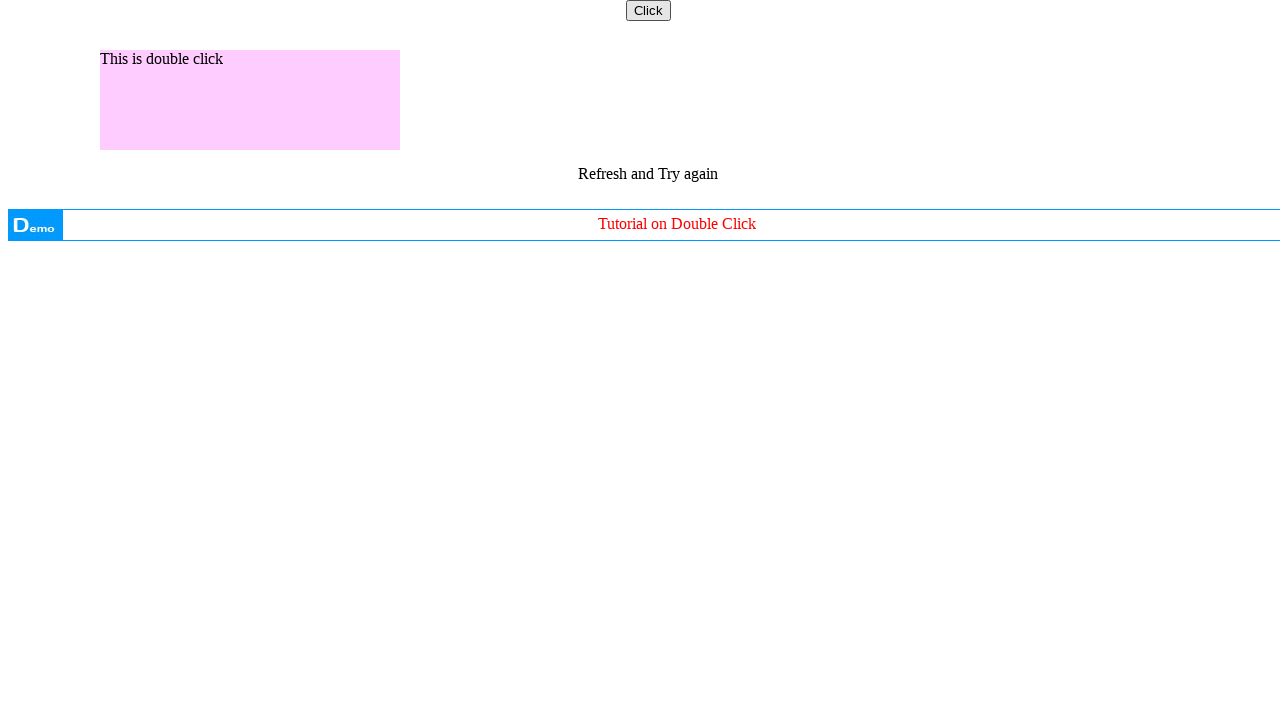

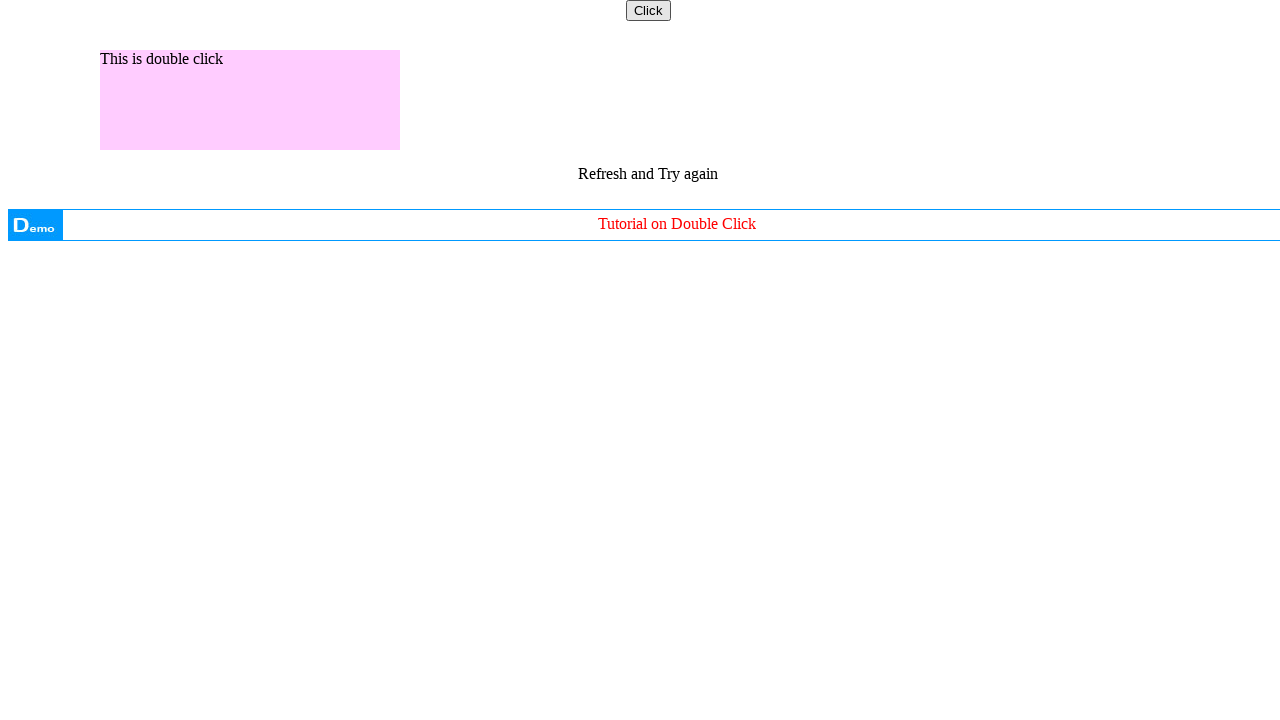